Tests a sign-up or contact form by filling in first name, last name, and email fields, then submitting the form

Starting URL: https://secure-retreat-92358.herokuapp.com/

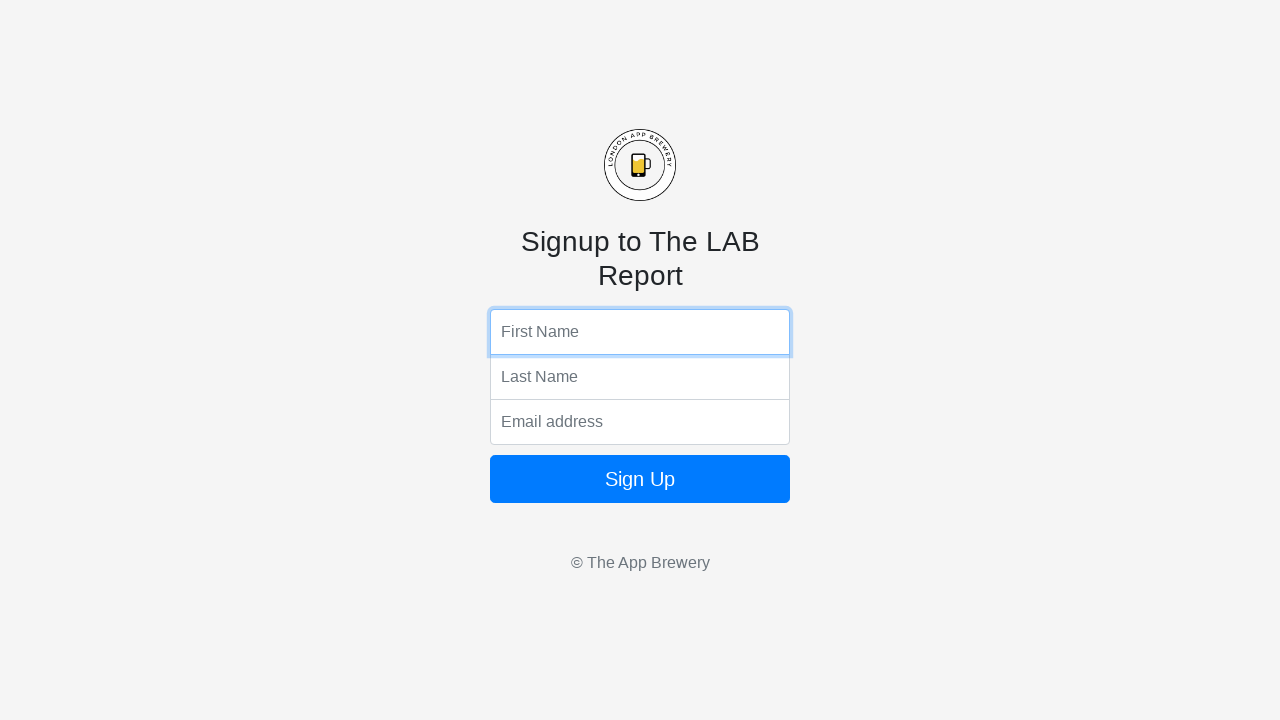

Filled first name field with 'John' on input[name='fName']
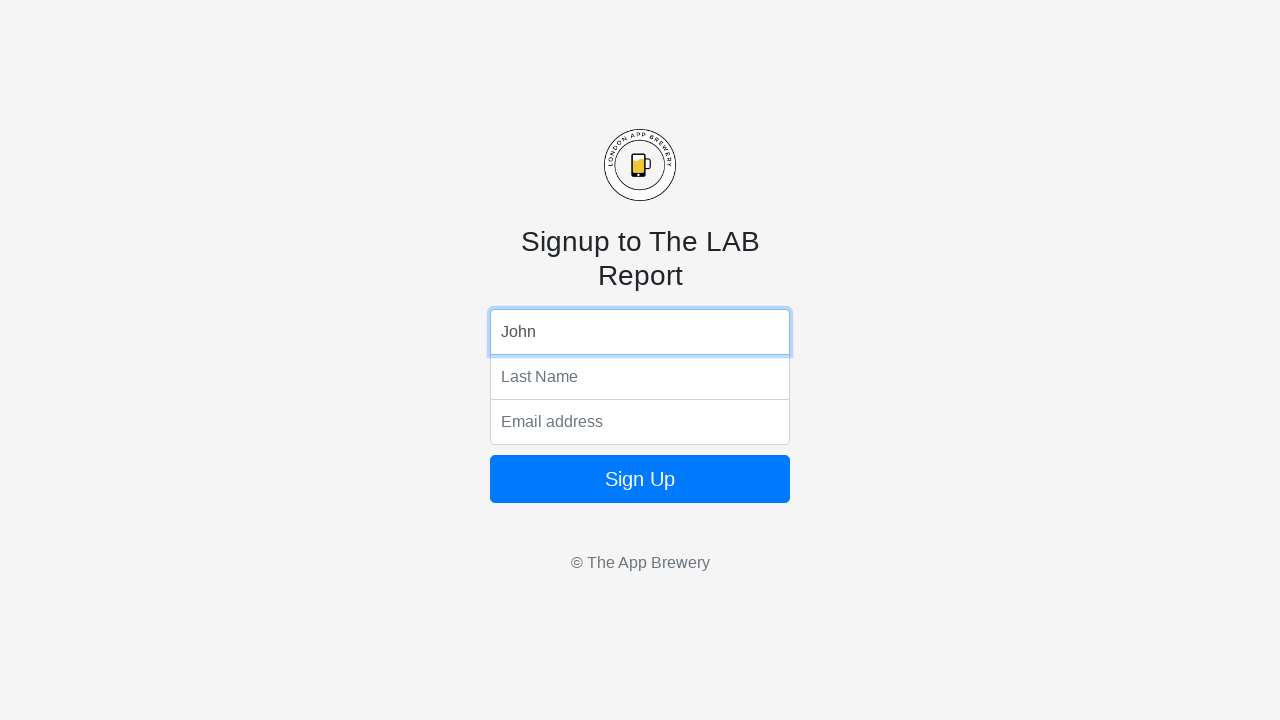

Filled last name field with 'Peterson' on input[name='lName']
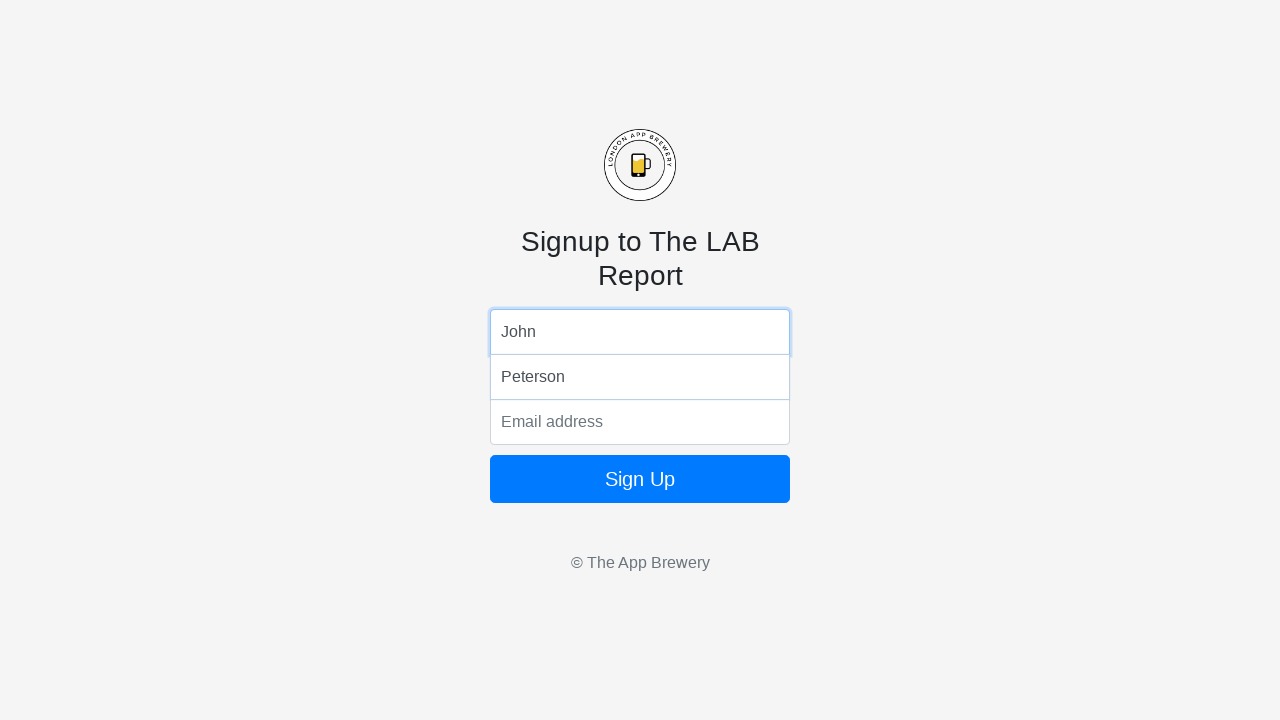

Filled email field with 'john.peterson@example.com' on input[name='email']
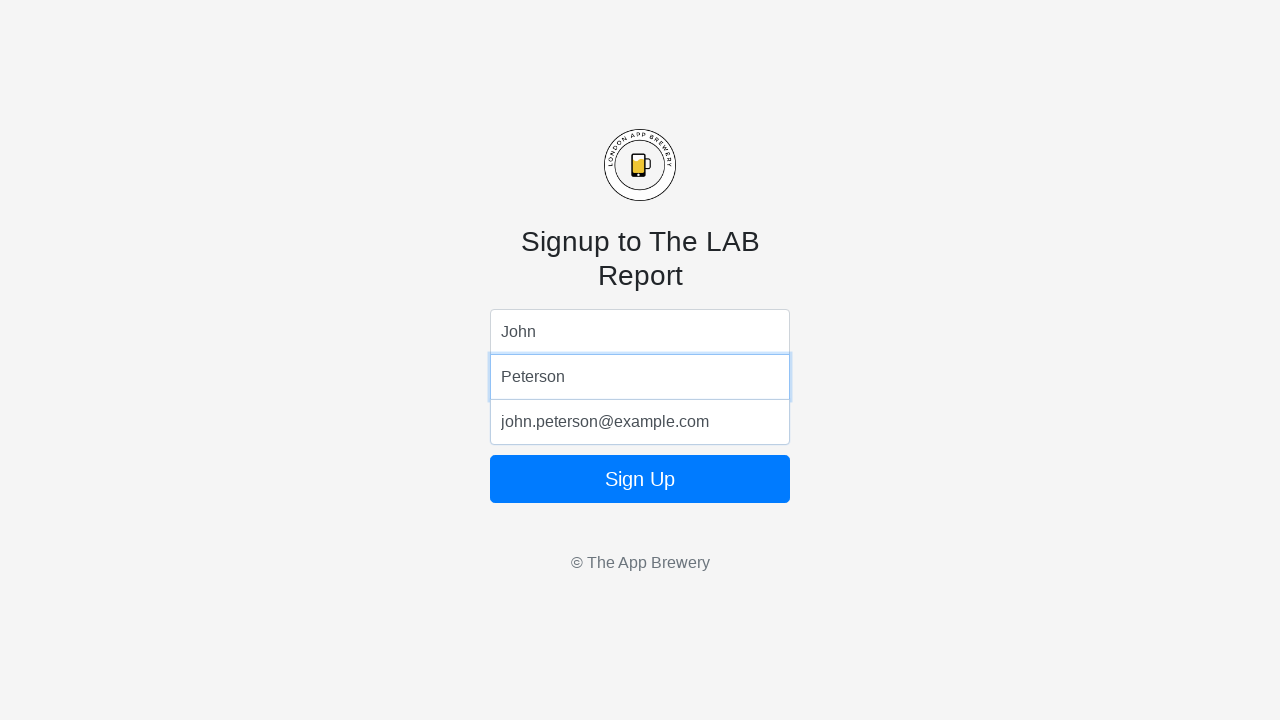

Clicked form submit button at (640, 479) on .form-signin button
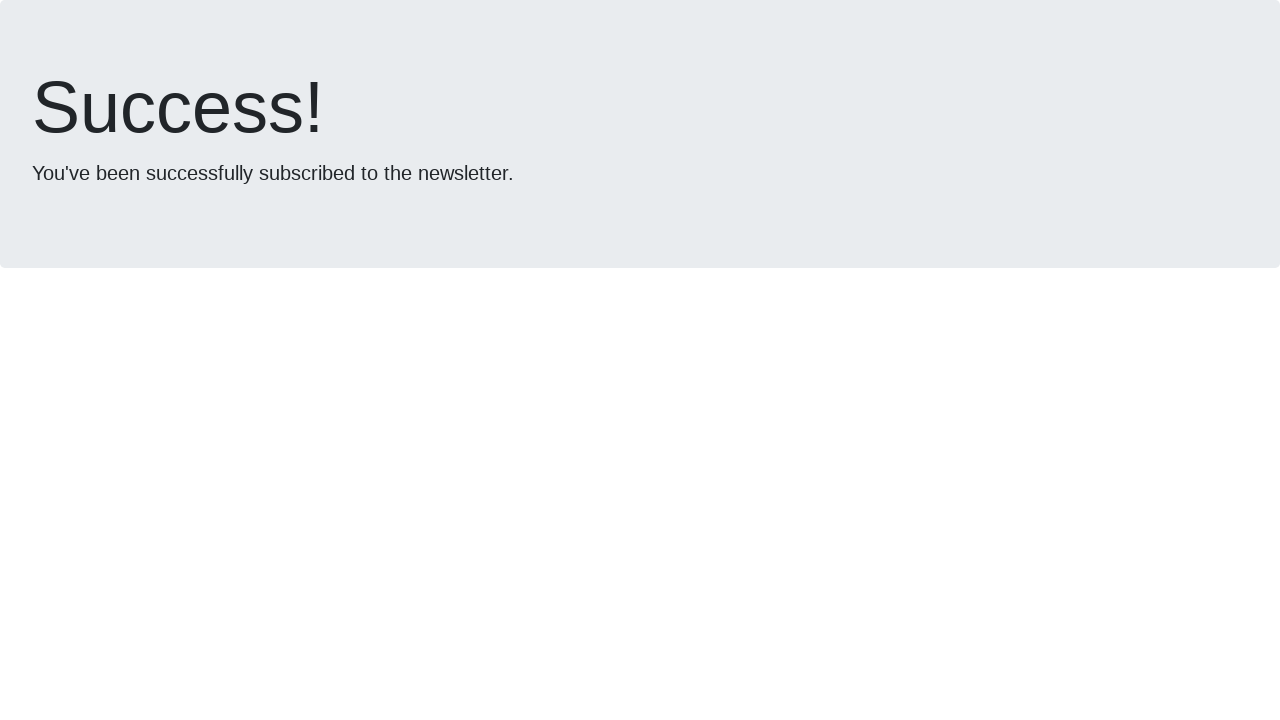

Waited 2 seconds for form submission to complete
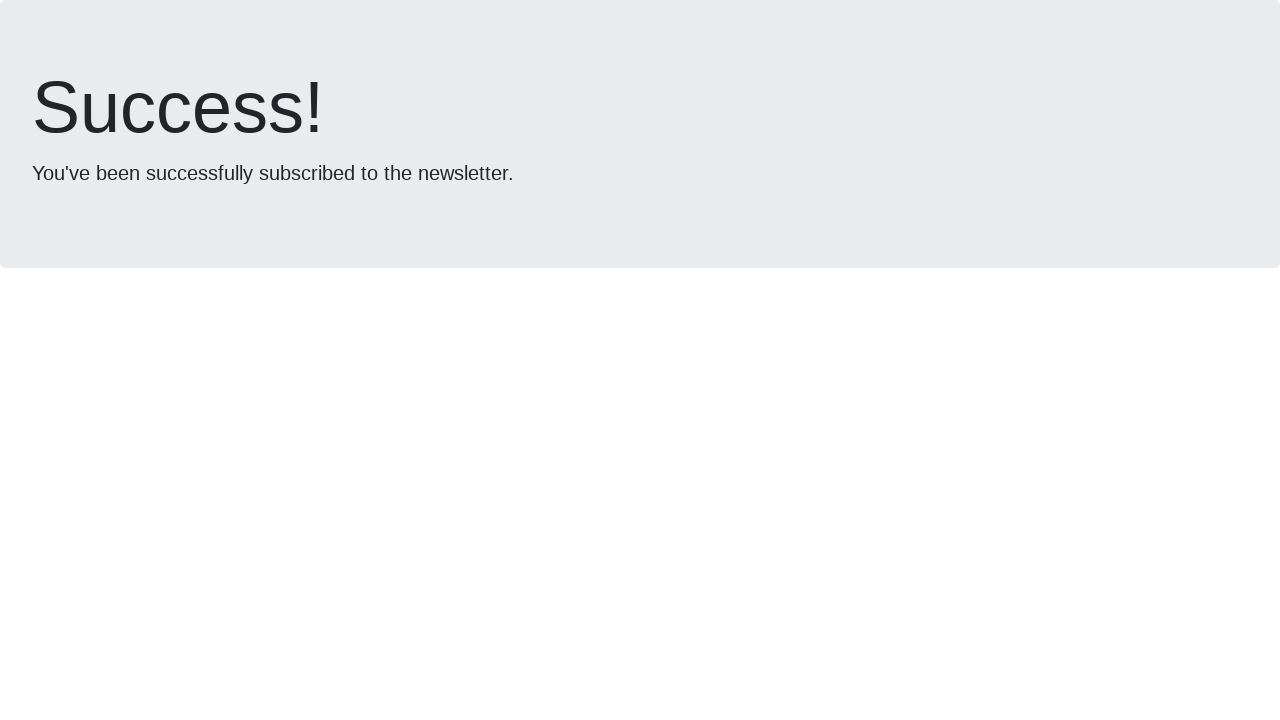

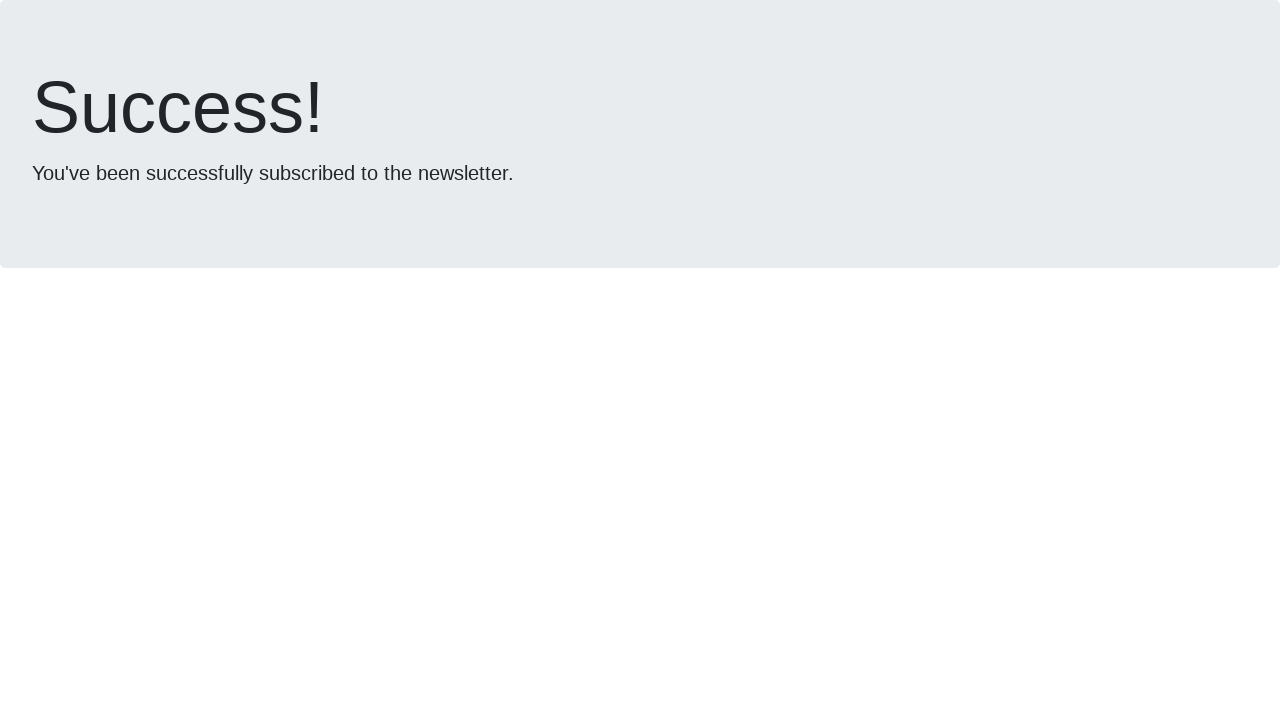